Tests counting links in different page sections, opens footer links in new tabs using keyboard shortcuts, and verifies window switching functionality by getting titles of opened pages

Starting URL: https://rahulshettyacademy.com/AutomationPractice/

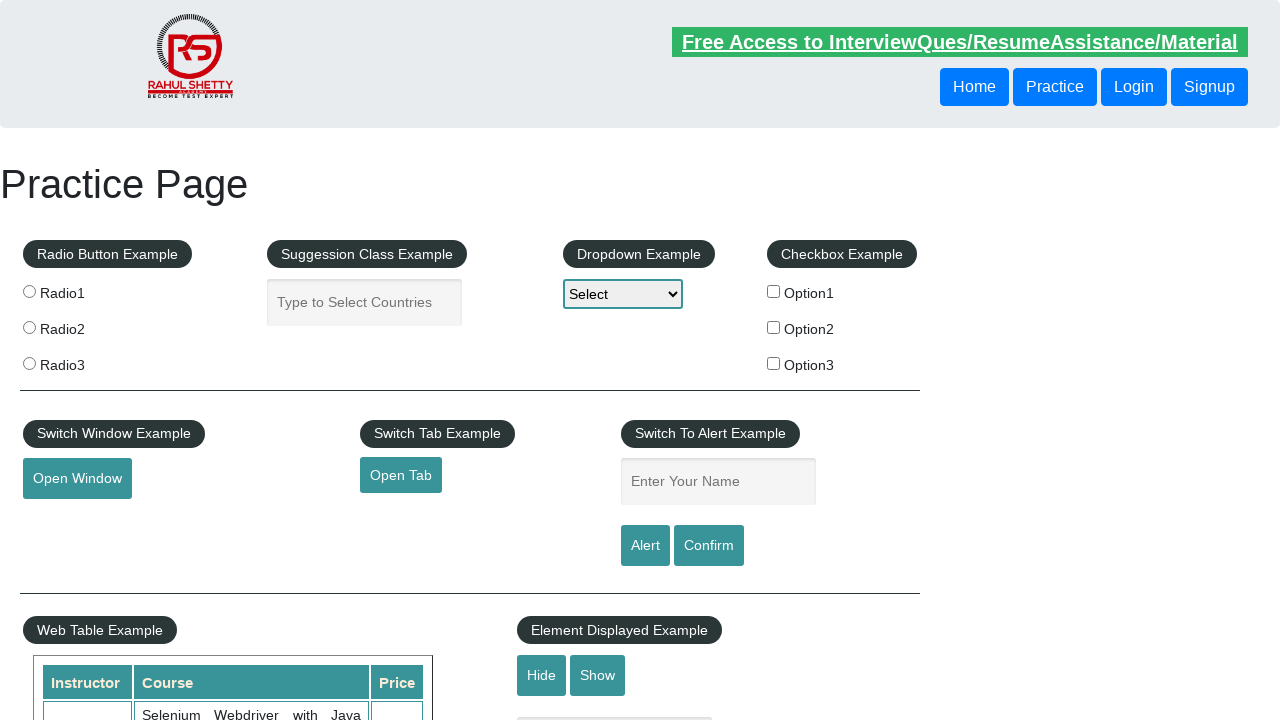

Navigated to AutomationPractice page
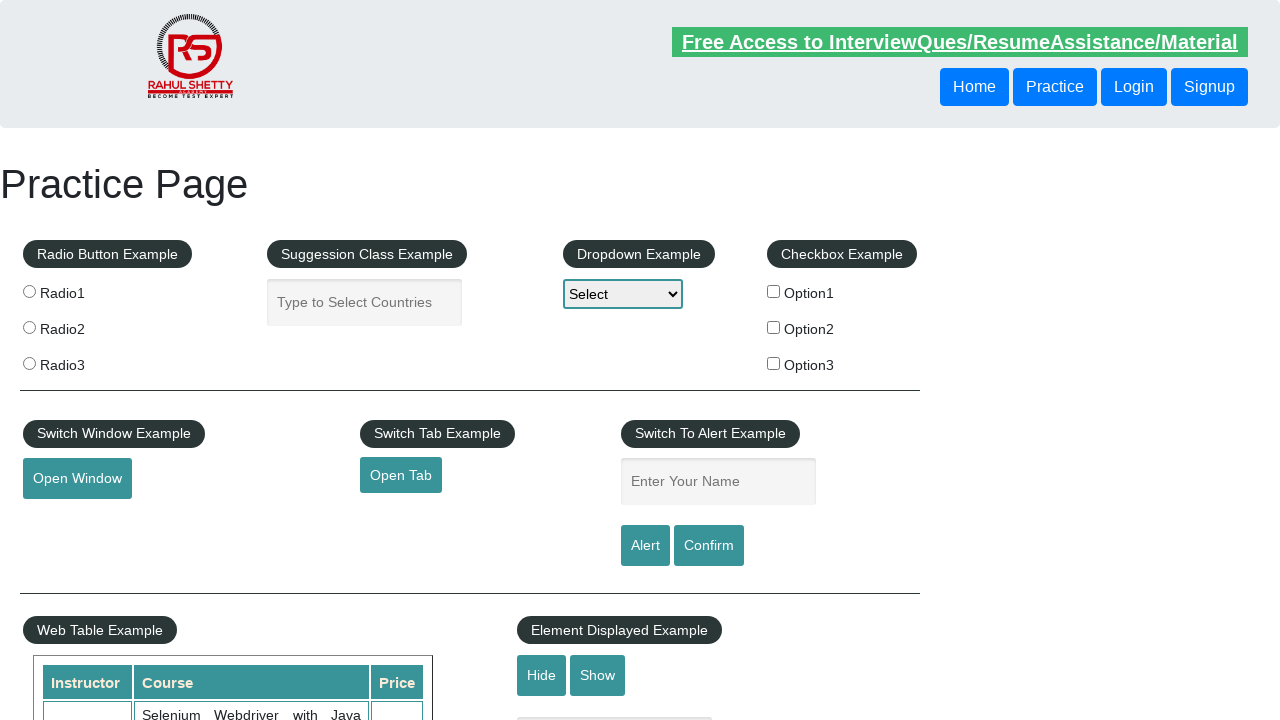

Counted total links on page: 27
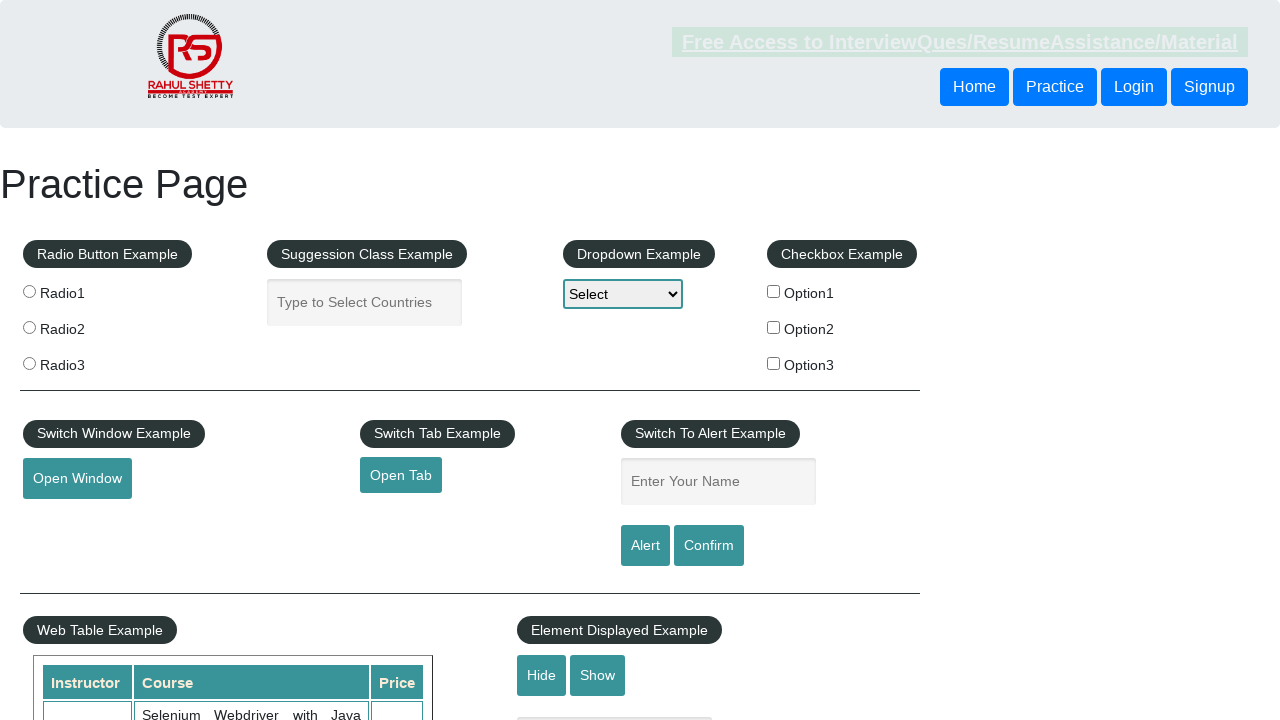

Counted links in footer section: 20
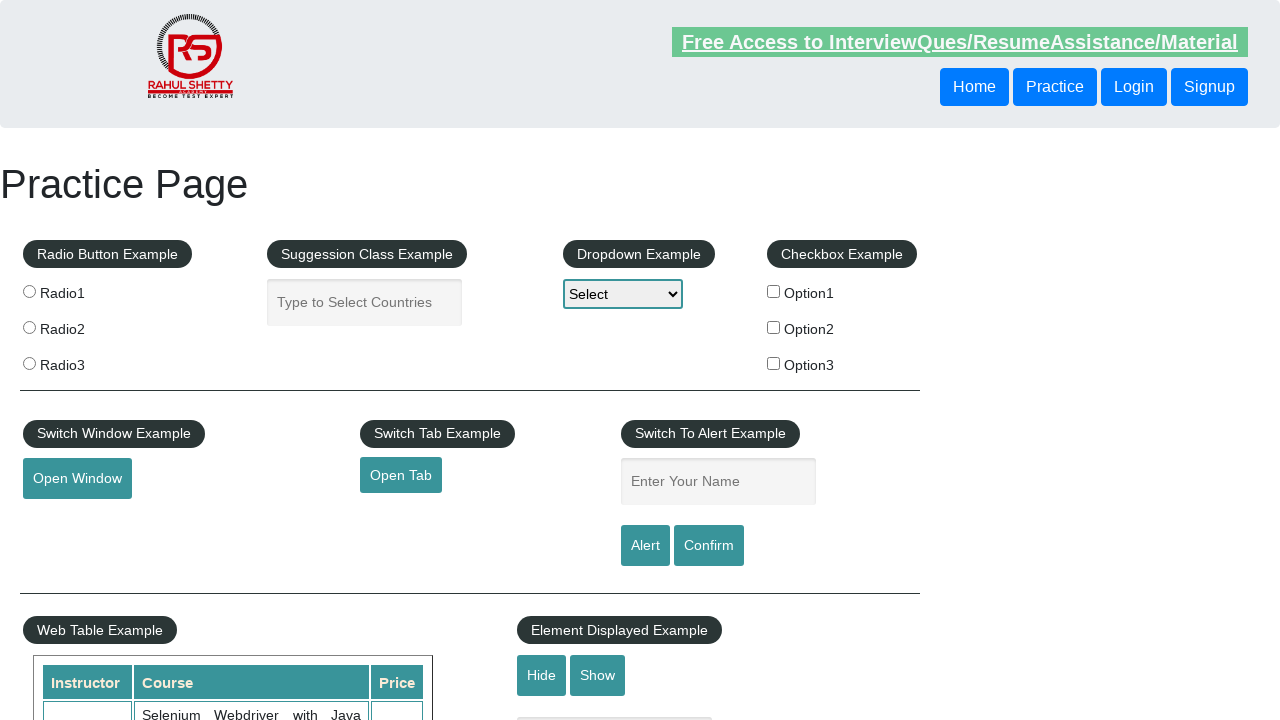

Counted links in footer first column: 5
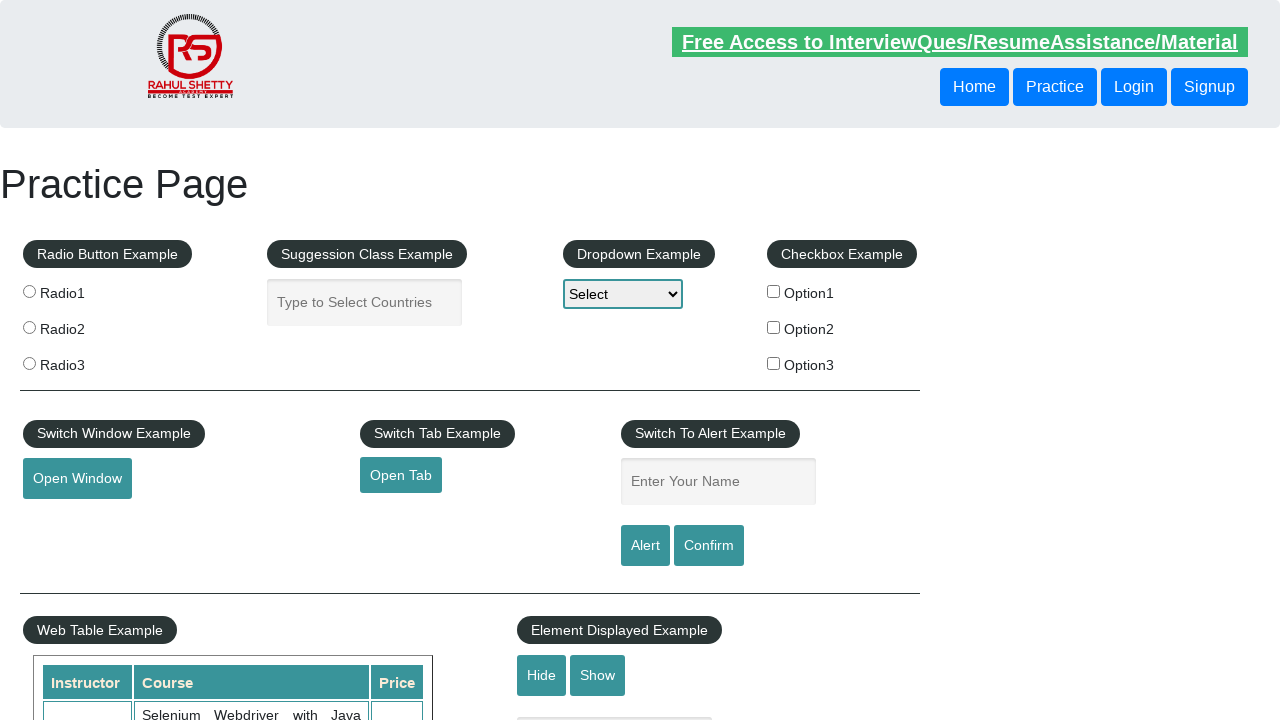

Retrieved all links from footer first column
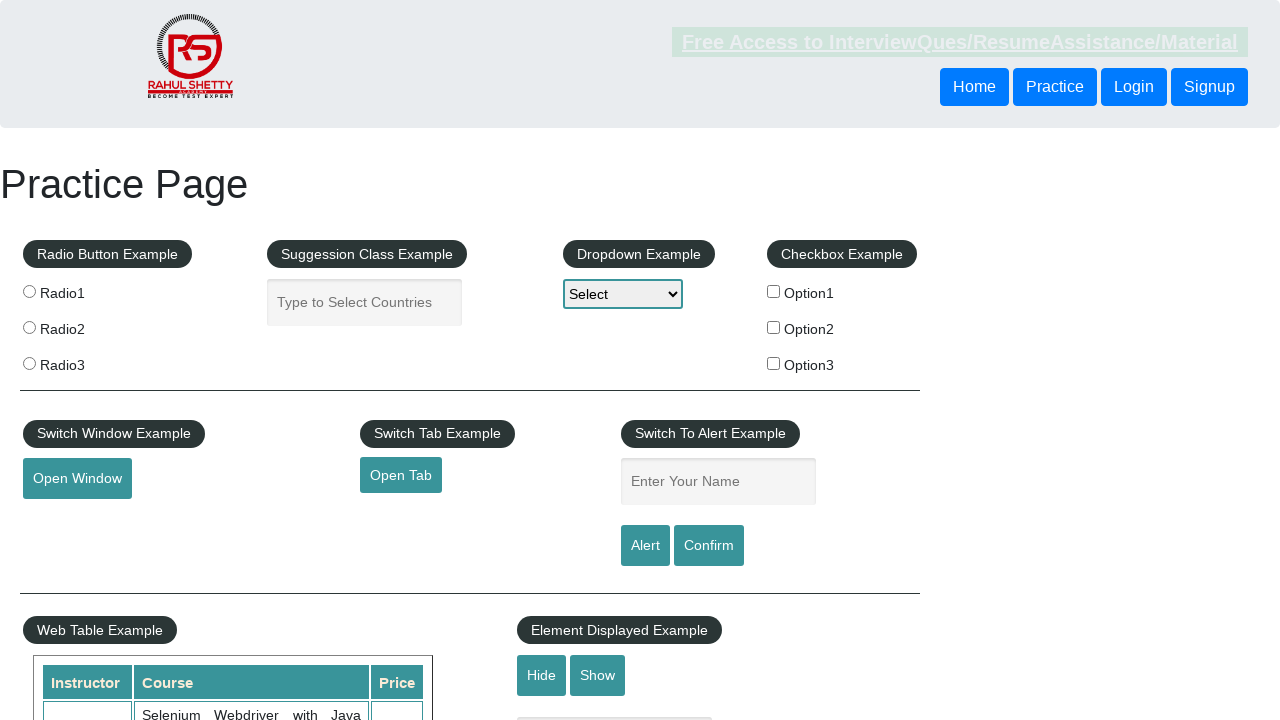

Opened footer link 1 in new tab using Ctrl+Click at (68, 520) on #gf-BIG table tbody tr td:first-child ul >> a >> nth=1
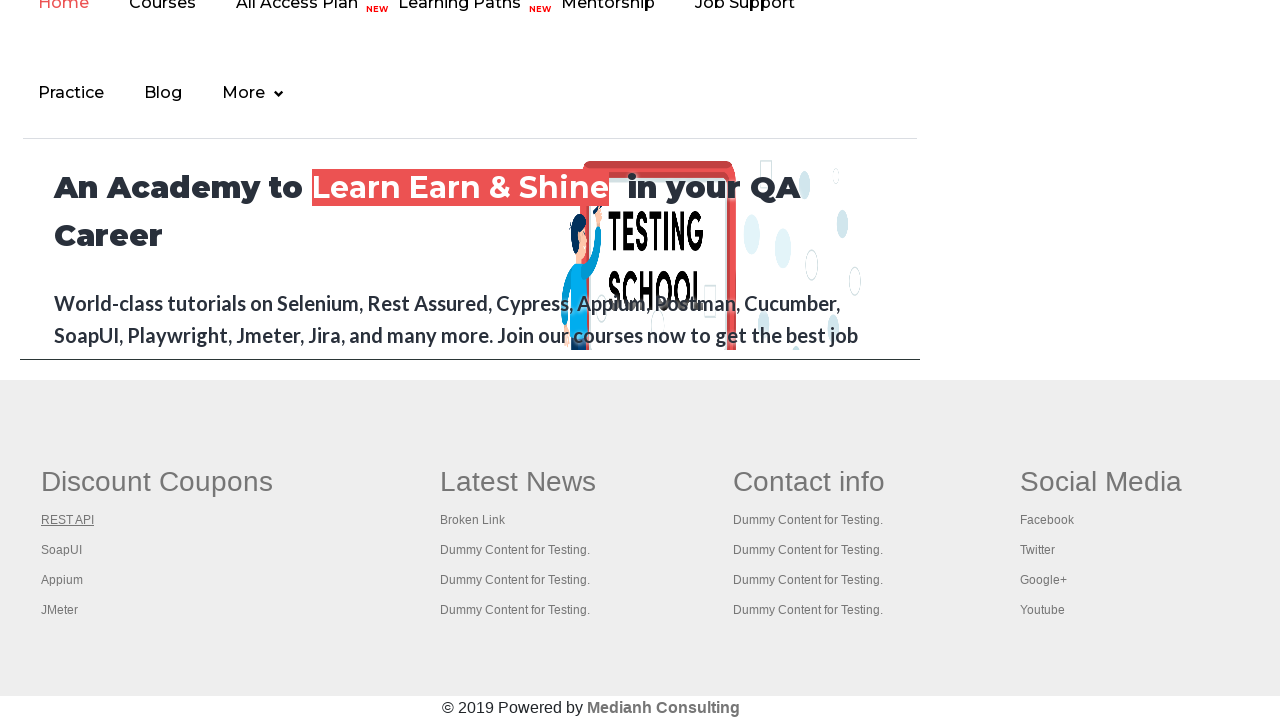

Opened footer link 2 in new tab using Ctrl+Click at (62, 550) on #gf-BIG table tbody tr td:first-child ul >> a >> nth=2
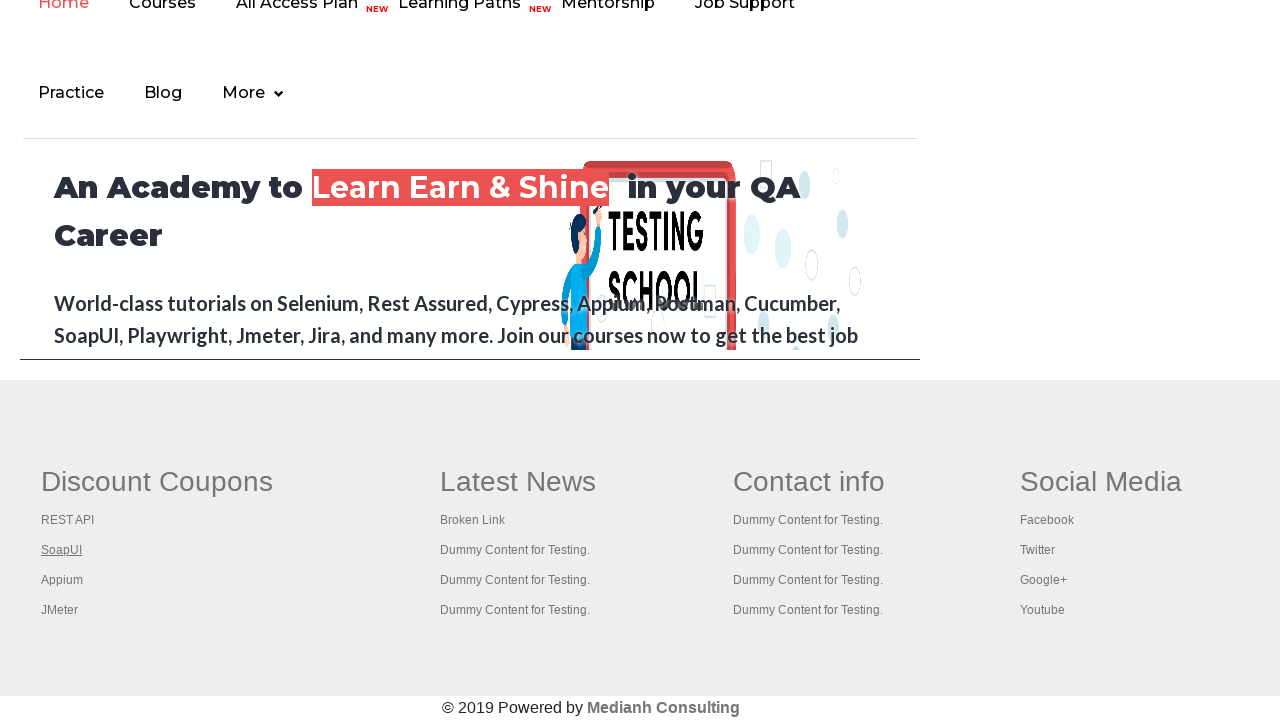

Opened footer link 3 in new tab using Ctrl+Click at (62, 580) on #gf-BIG table tbody tr td:first-child ul >> a >> nth=3
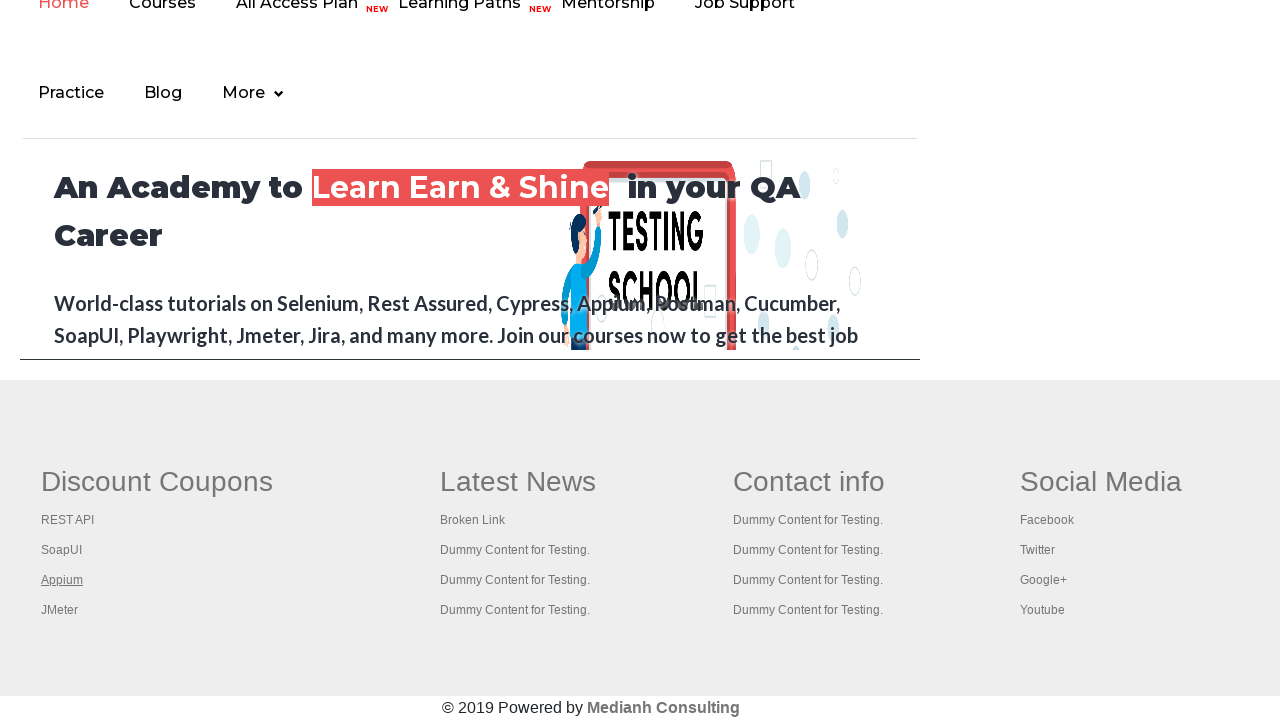

Opened footer link 4 in new tab using Ctrl+Click at (60, 610) on #gf-BIG table tbody tr td:first-child ul >> a >> nth=4
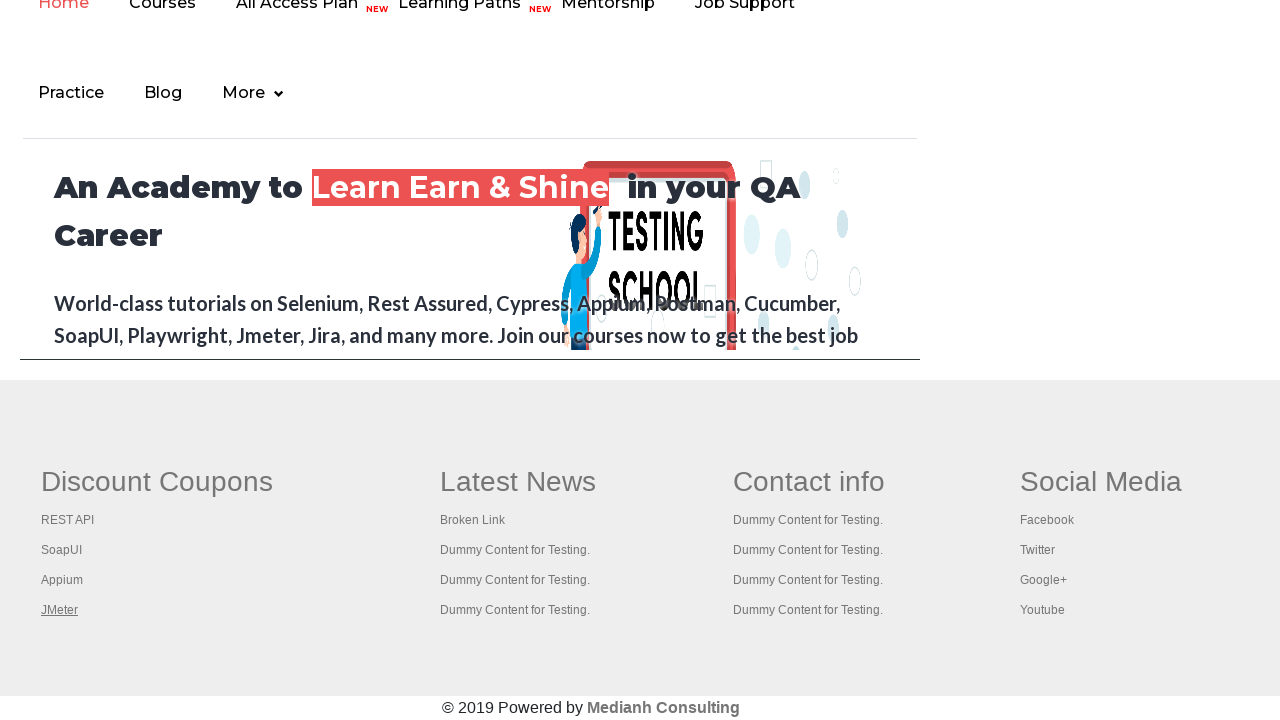

Retrieved all open pages/tabs: 5 total
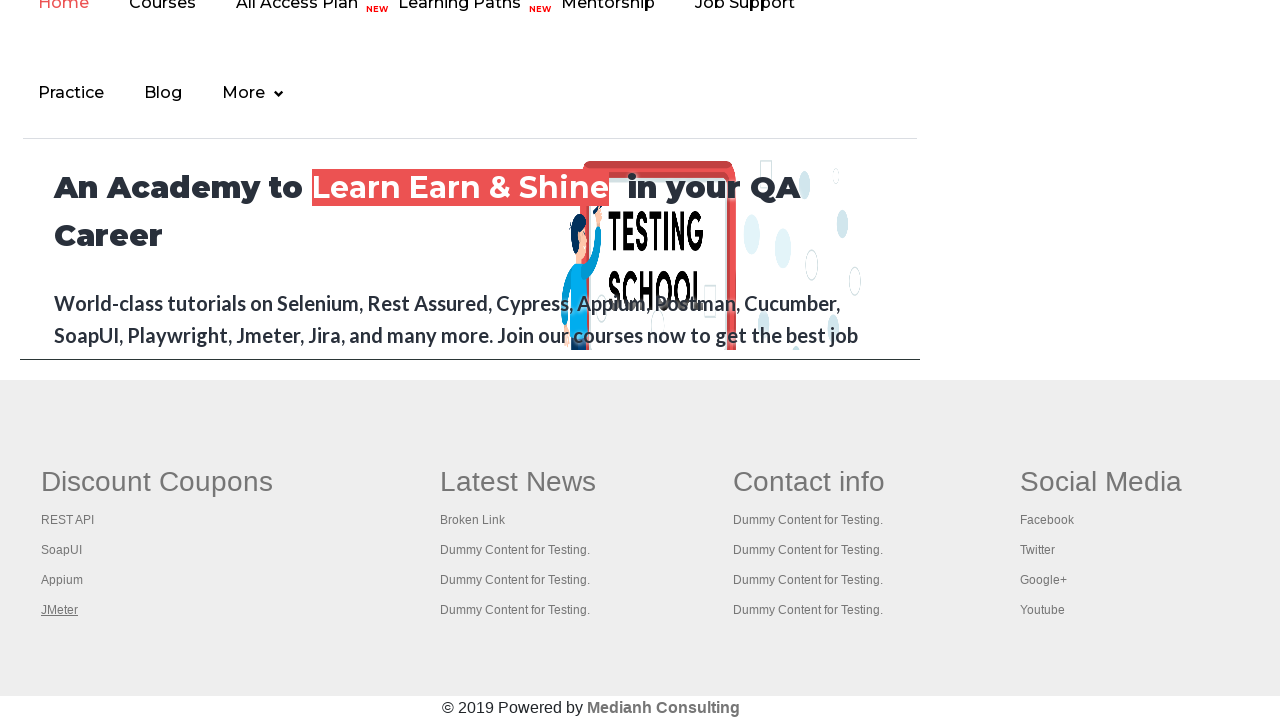

Switched to next open tab
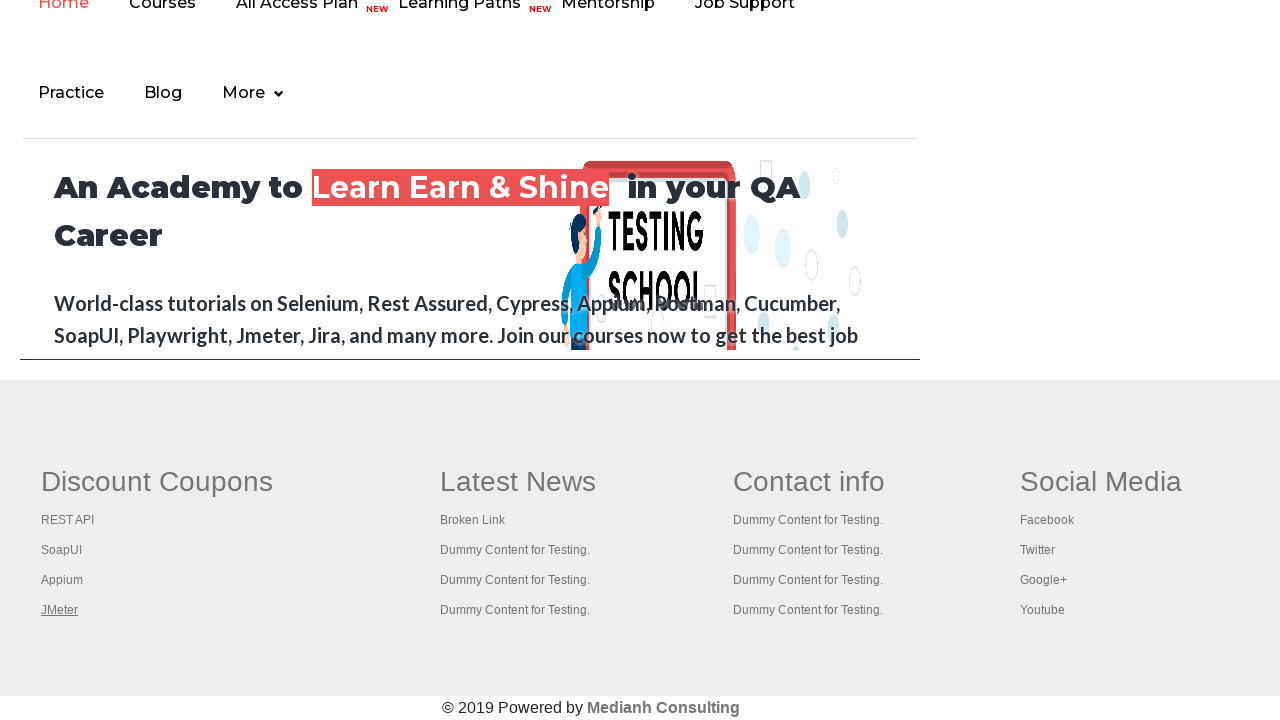

Retrieved page title: Practice Page
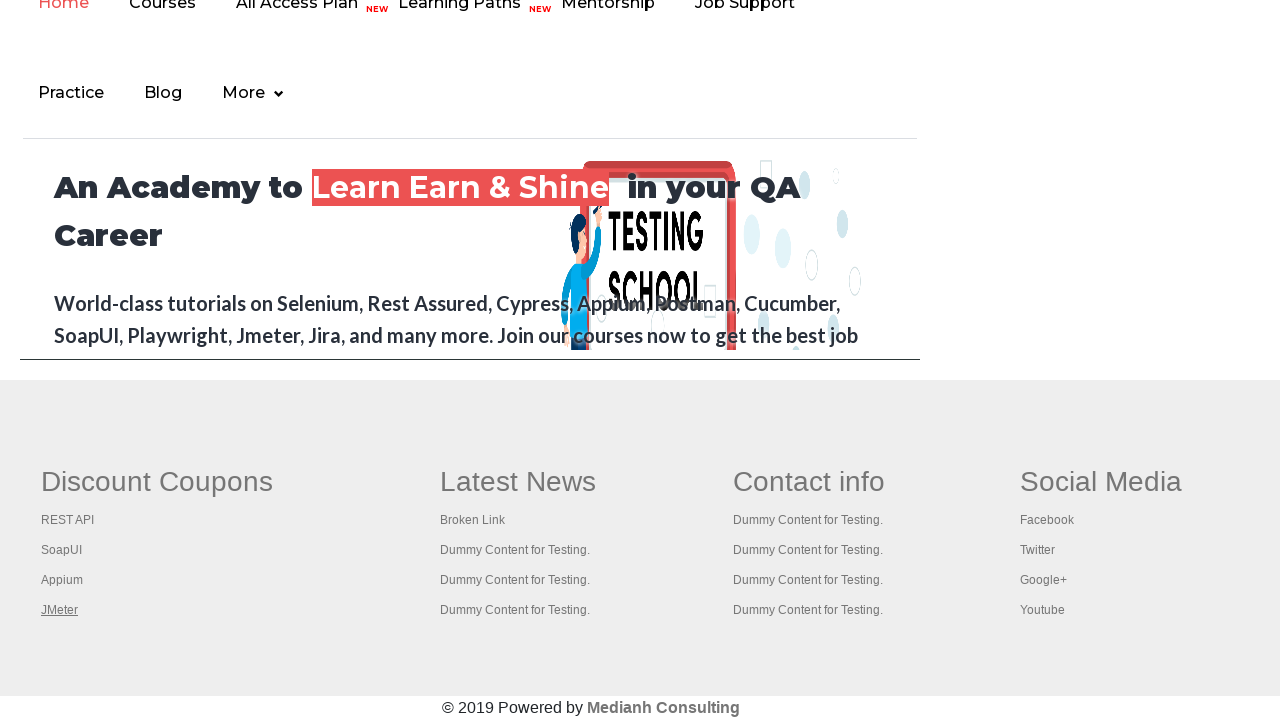

Switched to next open tab
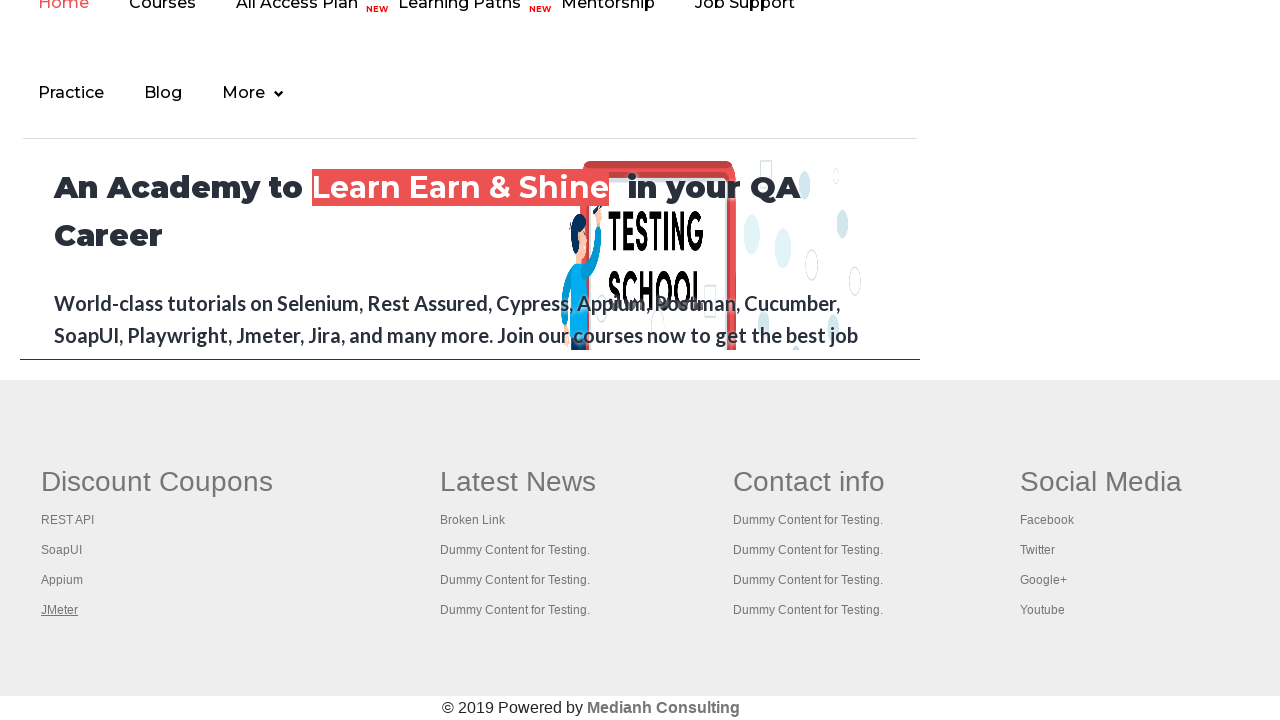

Retrieved page title: REST API Tutorial
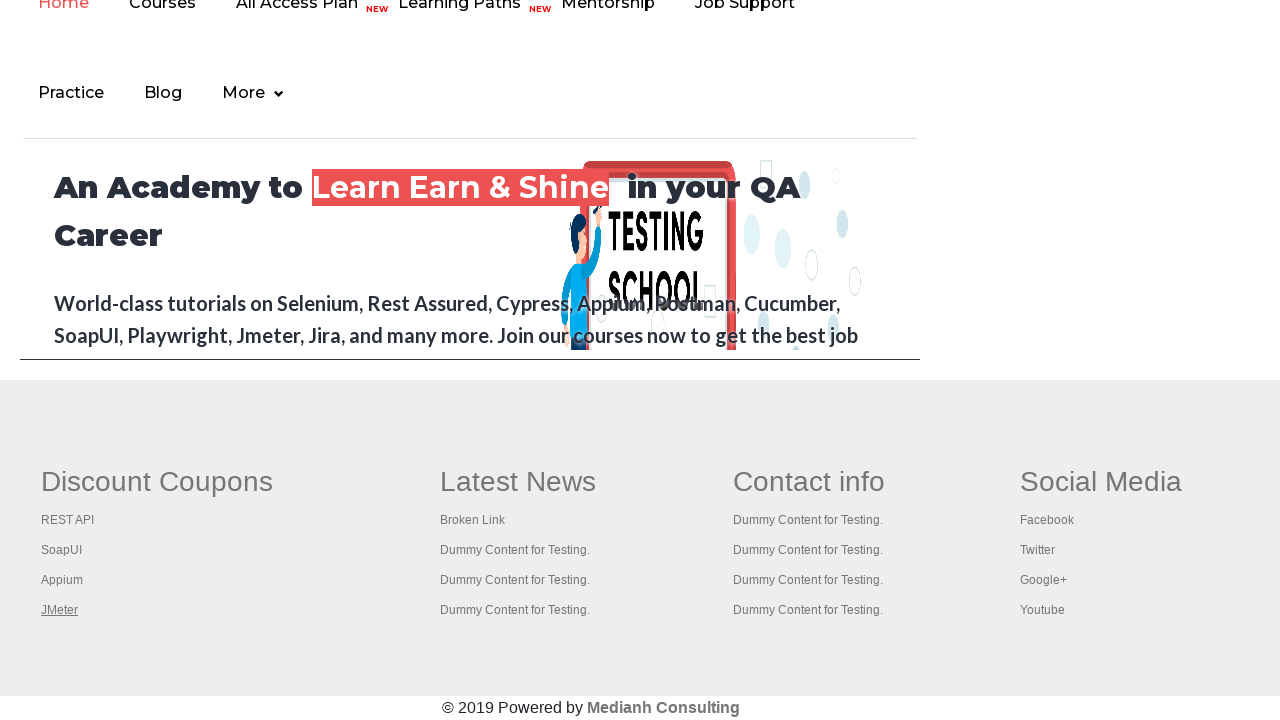

Switched to next open tab
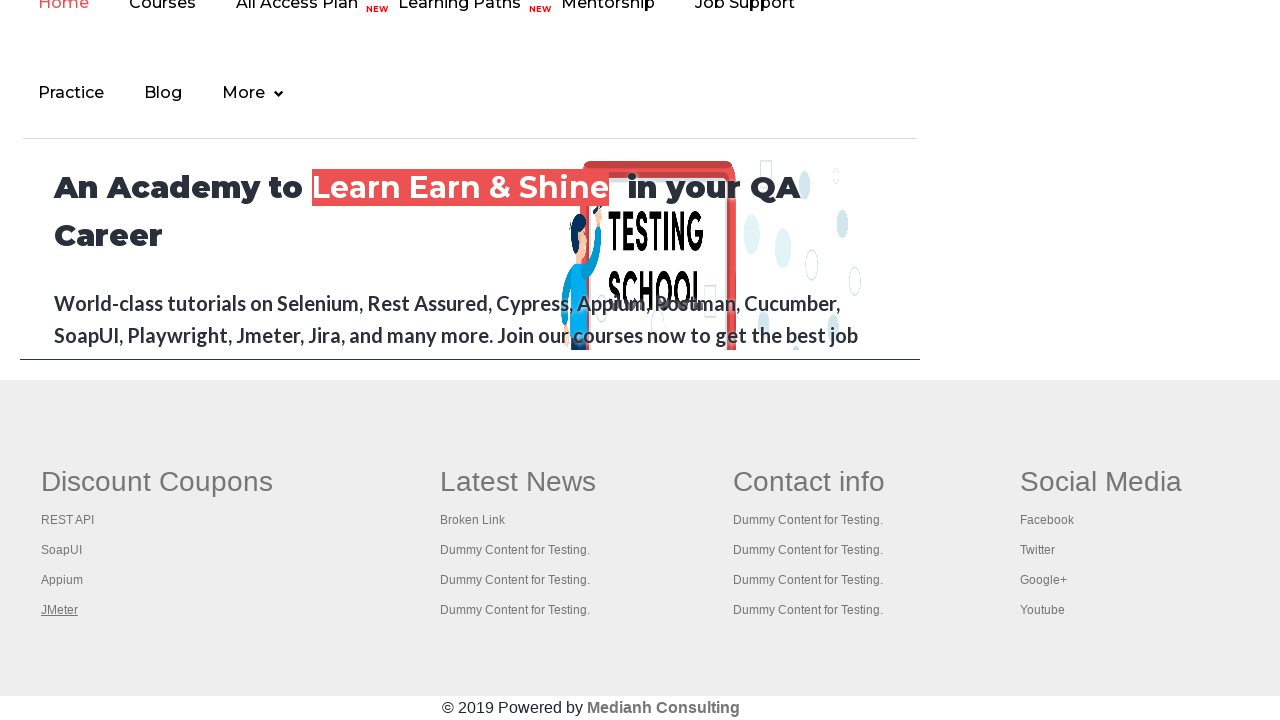

Retrieved page title: The World’s Most Popular API Testing Tool | SoapUI
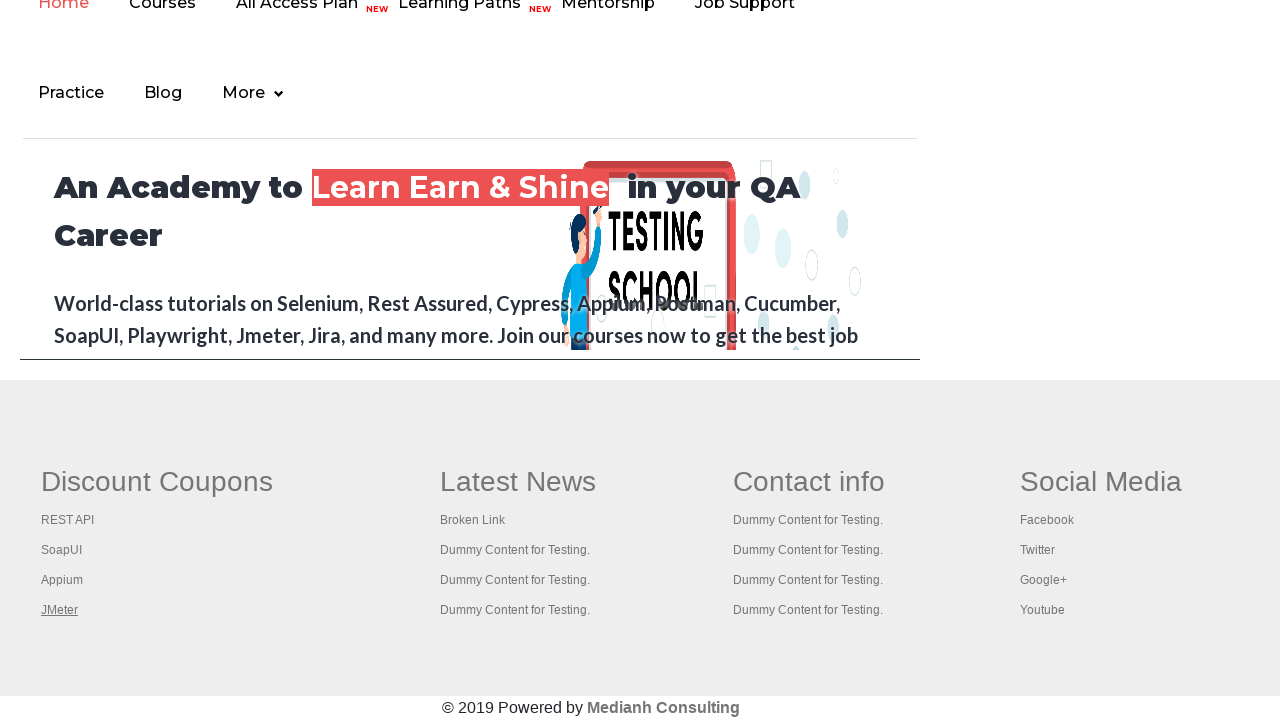

Switched to next open tab
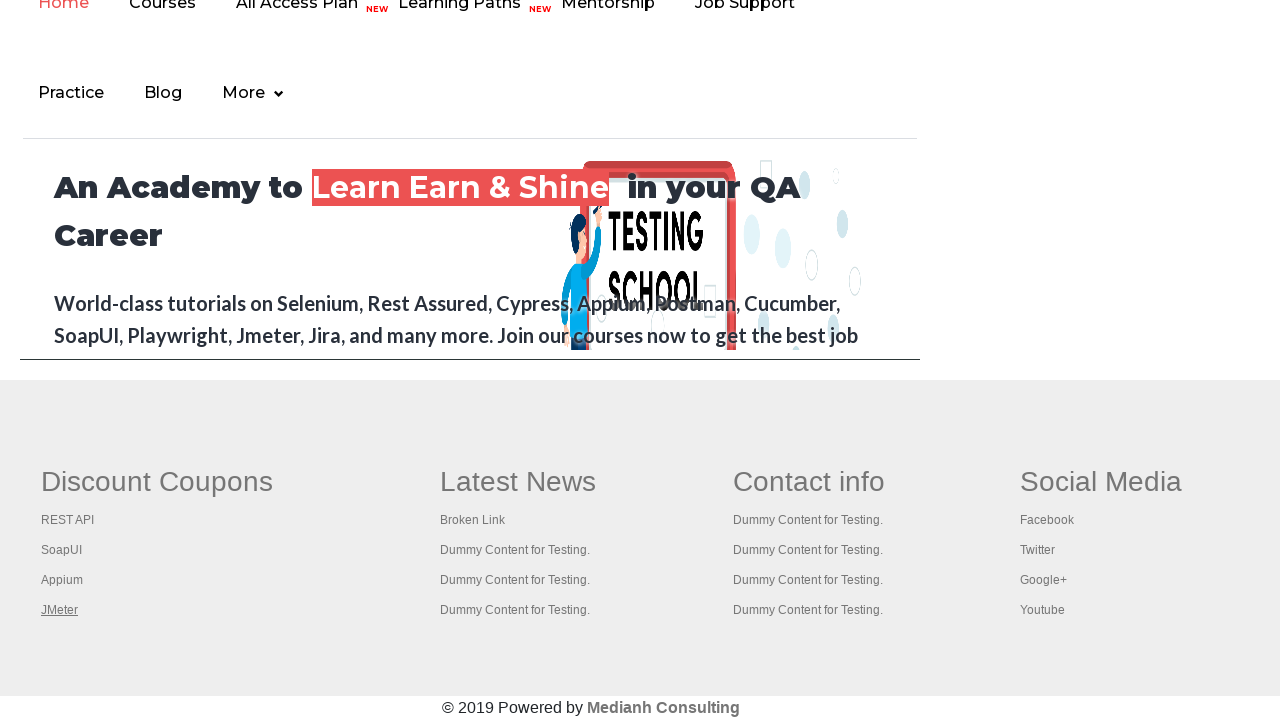

Retrieved page title: Appium tutorial for Mobile Apps testing | RahulShetty Academy | Rahul
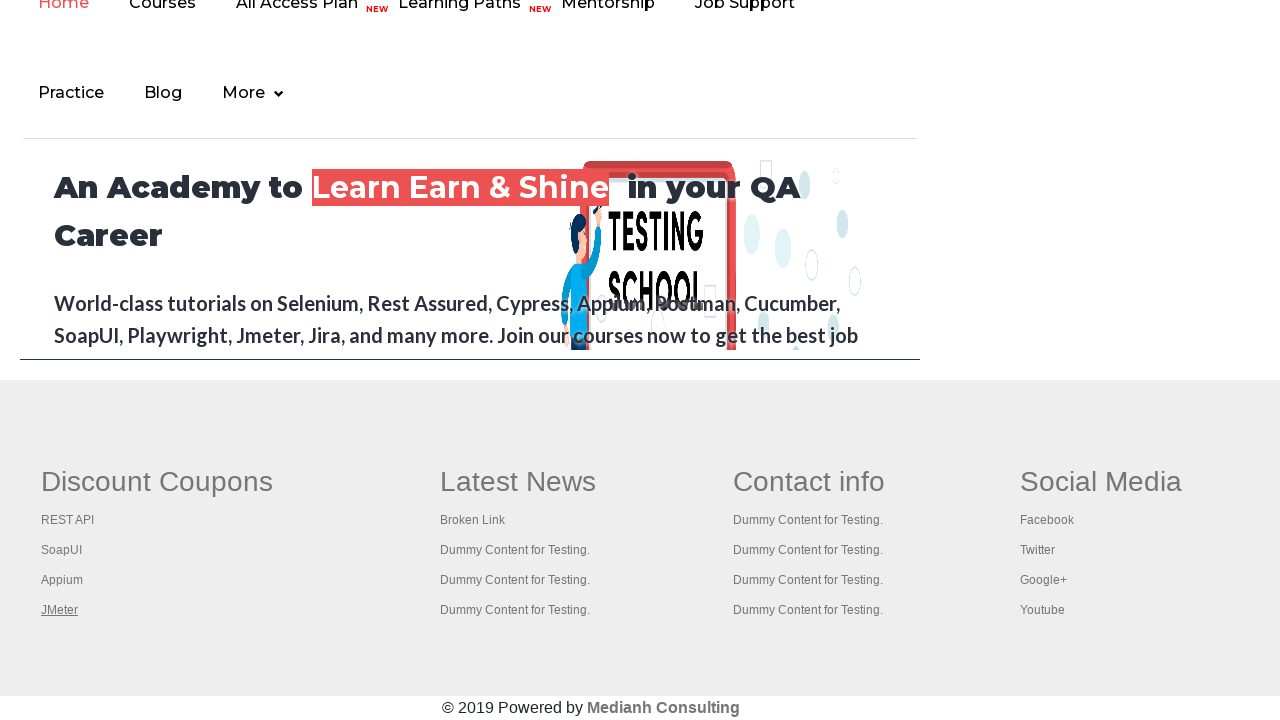

Switched to next open tab
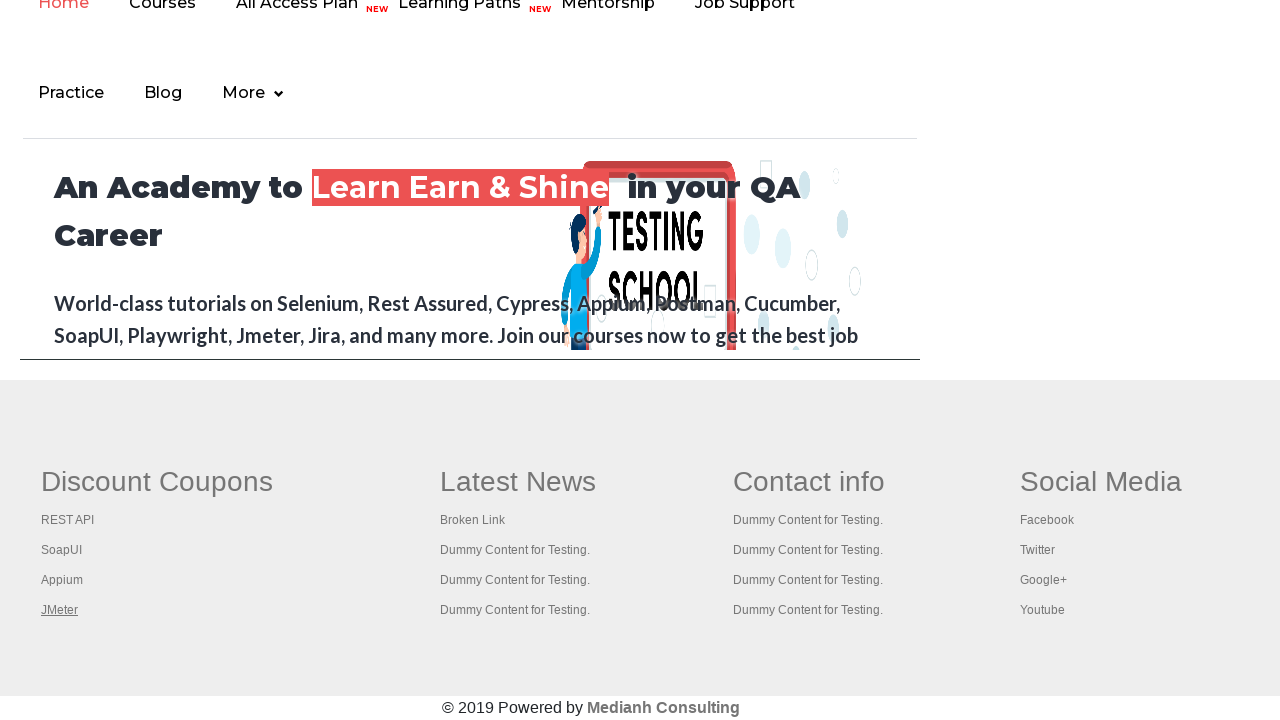

Retrieved page title: Apache JMeter - Apache JMeter™
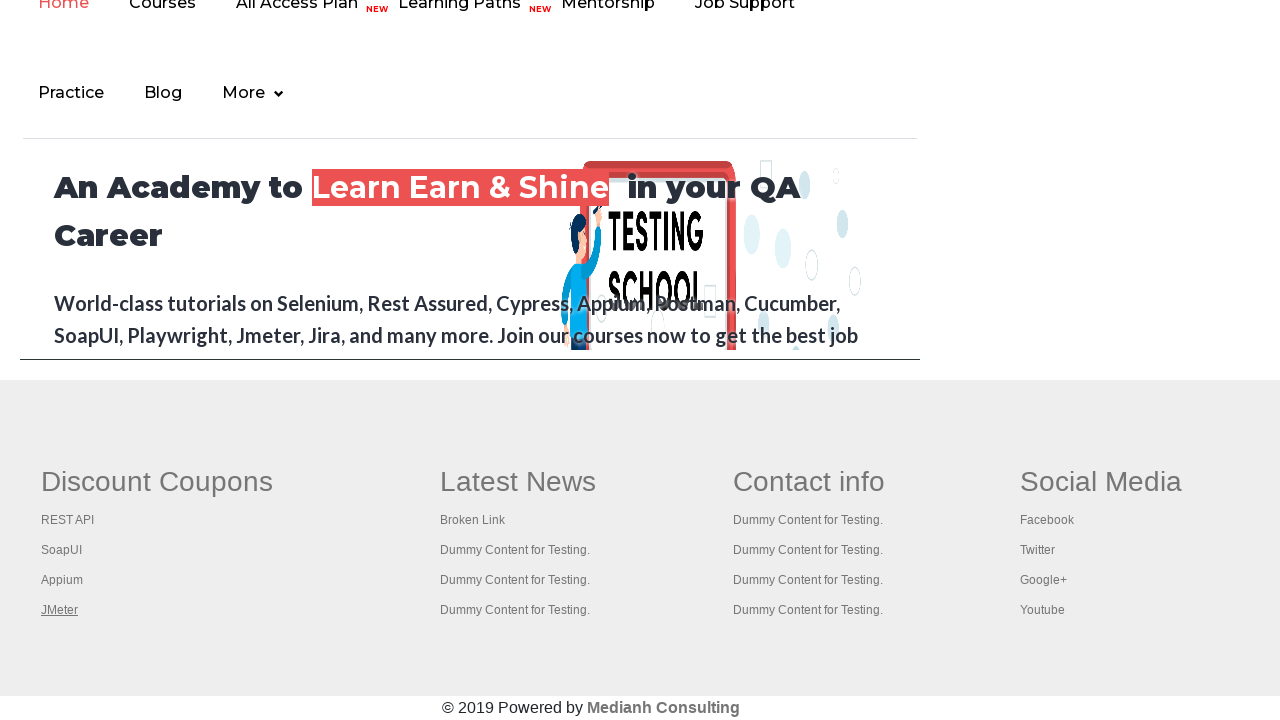

Switched back to original/first page
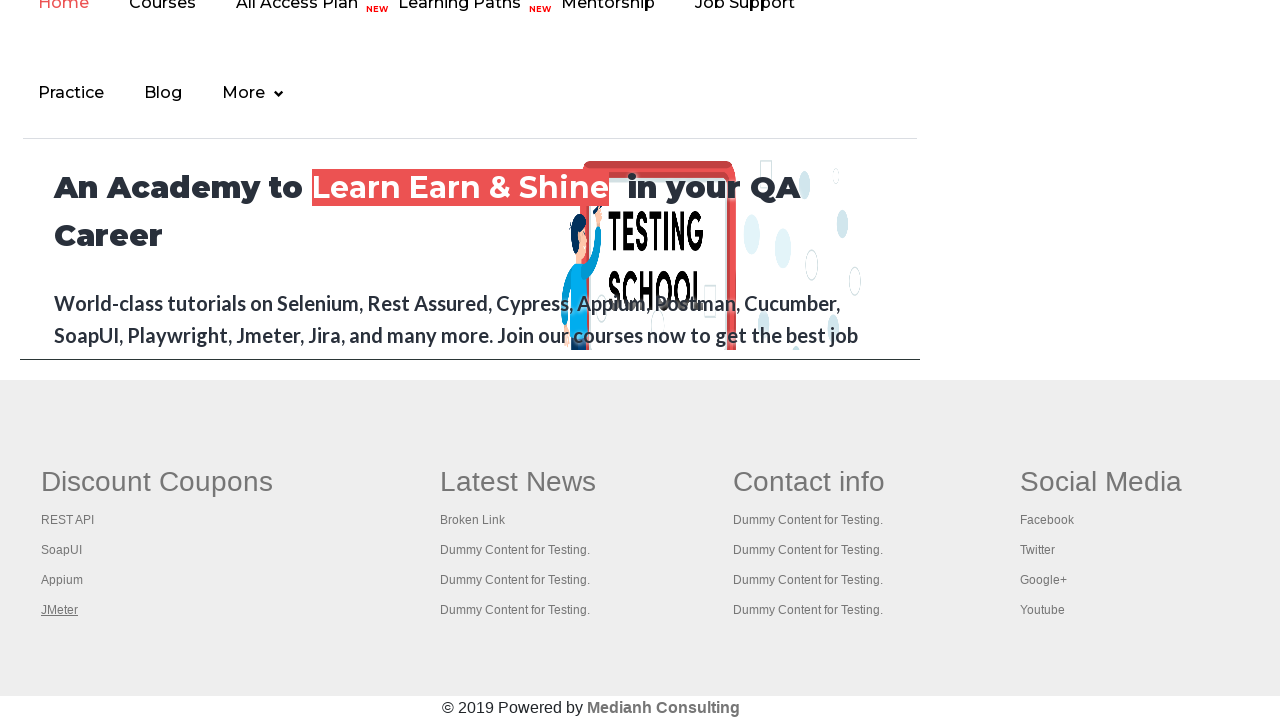

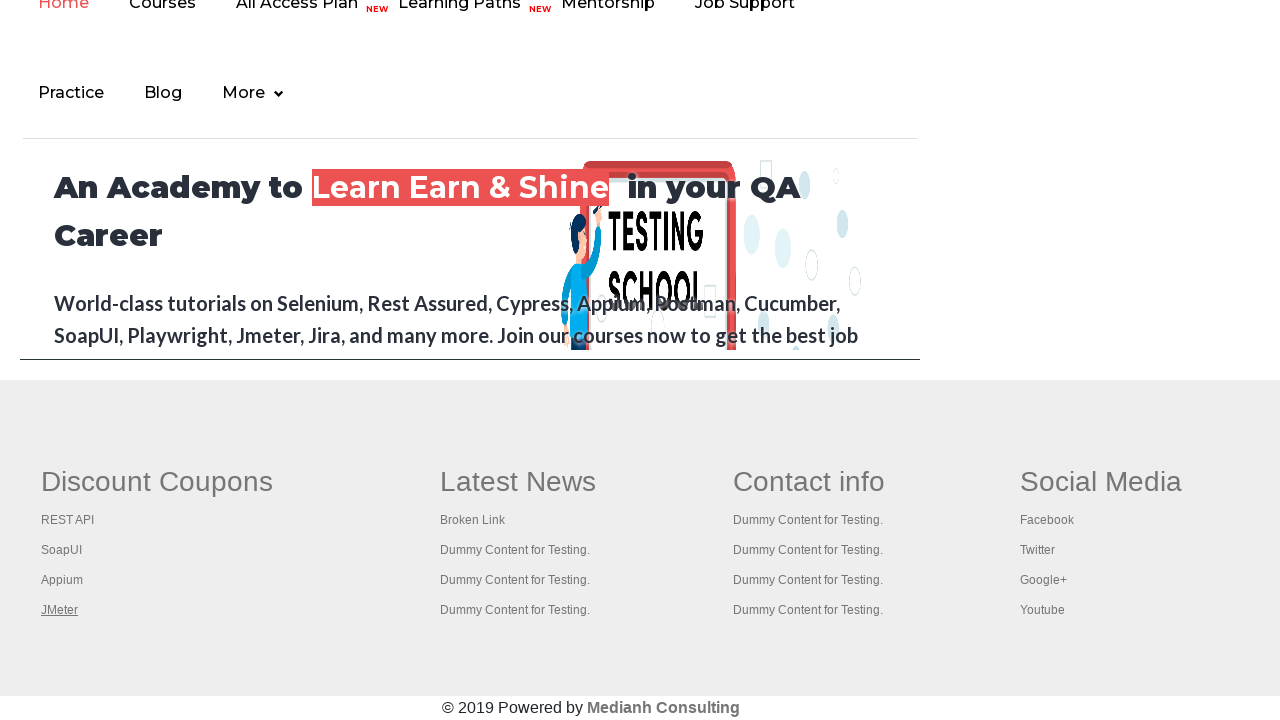